Fills out and submits a practice registration form with personal details including name, email, gender, phone, date of birth, subjects, hobbies, and address

Starting URL: https://demoqa.com/automation-practice-form

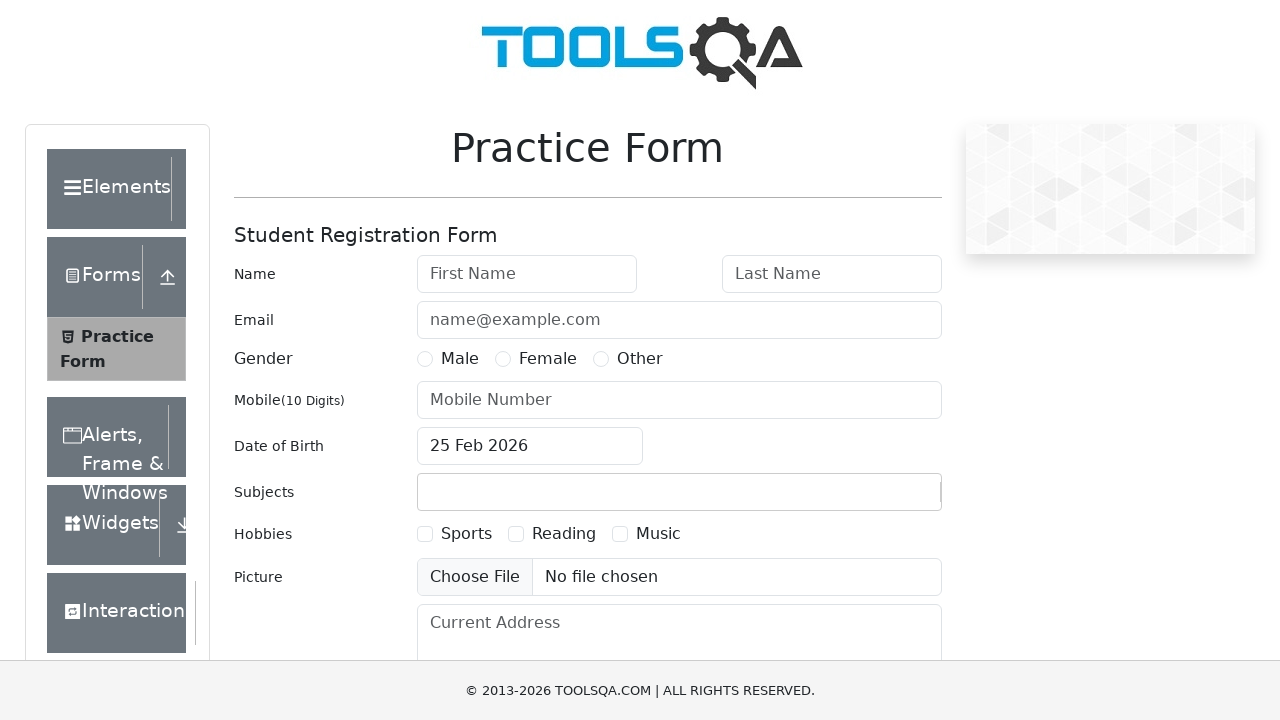

Filled first name field with 'Sarshaar' on #firstName
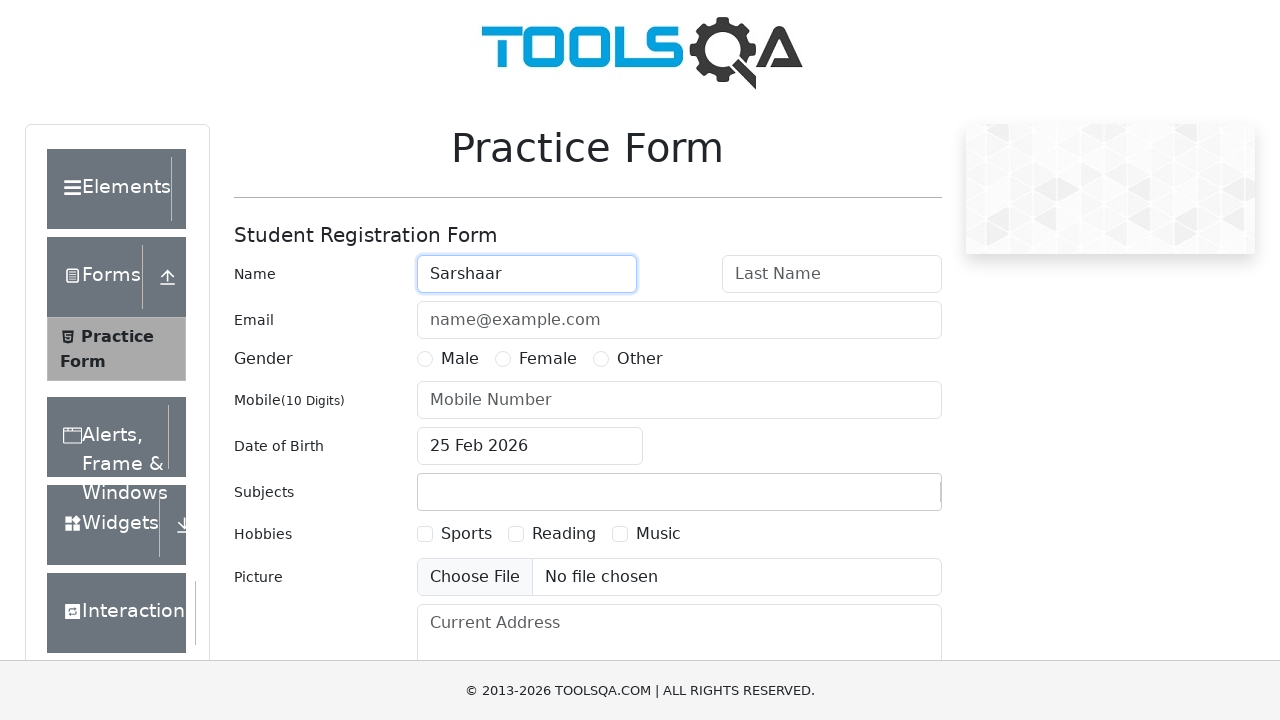

Filled last name field with 'Moazzam' on #lastName
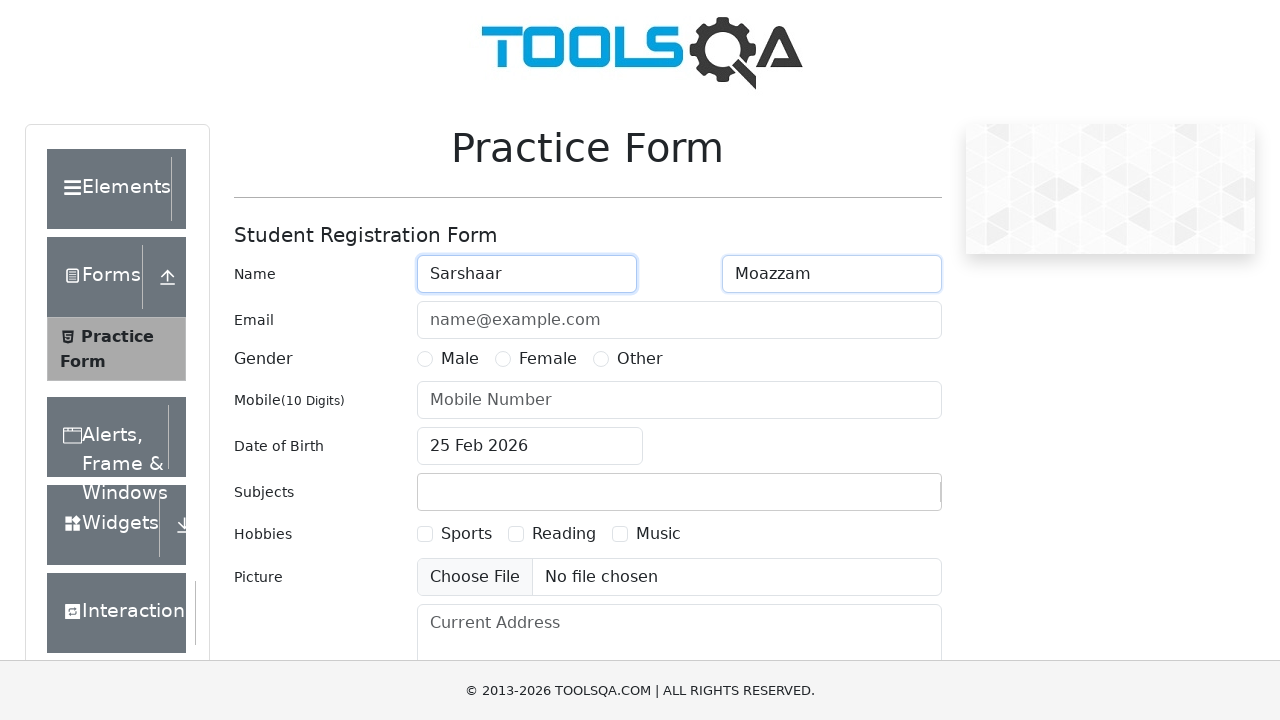

Filled email field with 'sarshaartr@gmail.com' on #userEmail
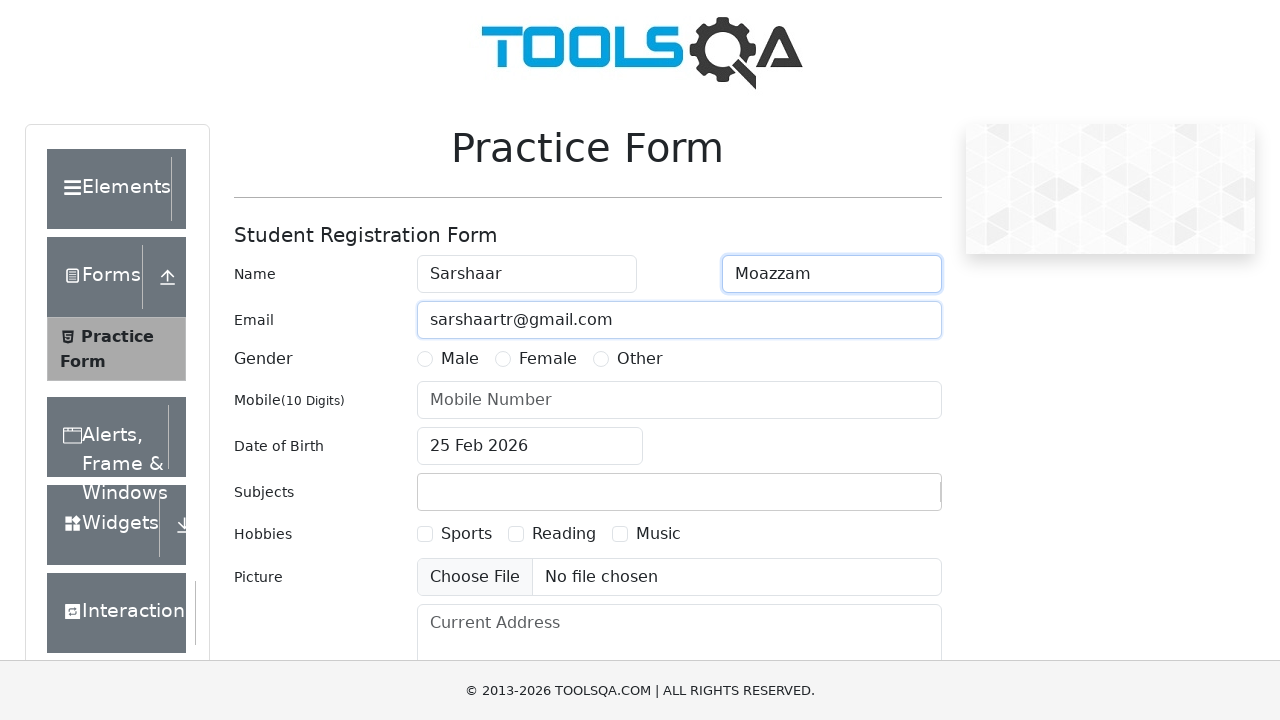

Located gender radio button for Male
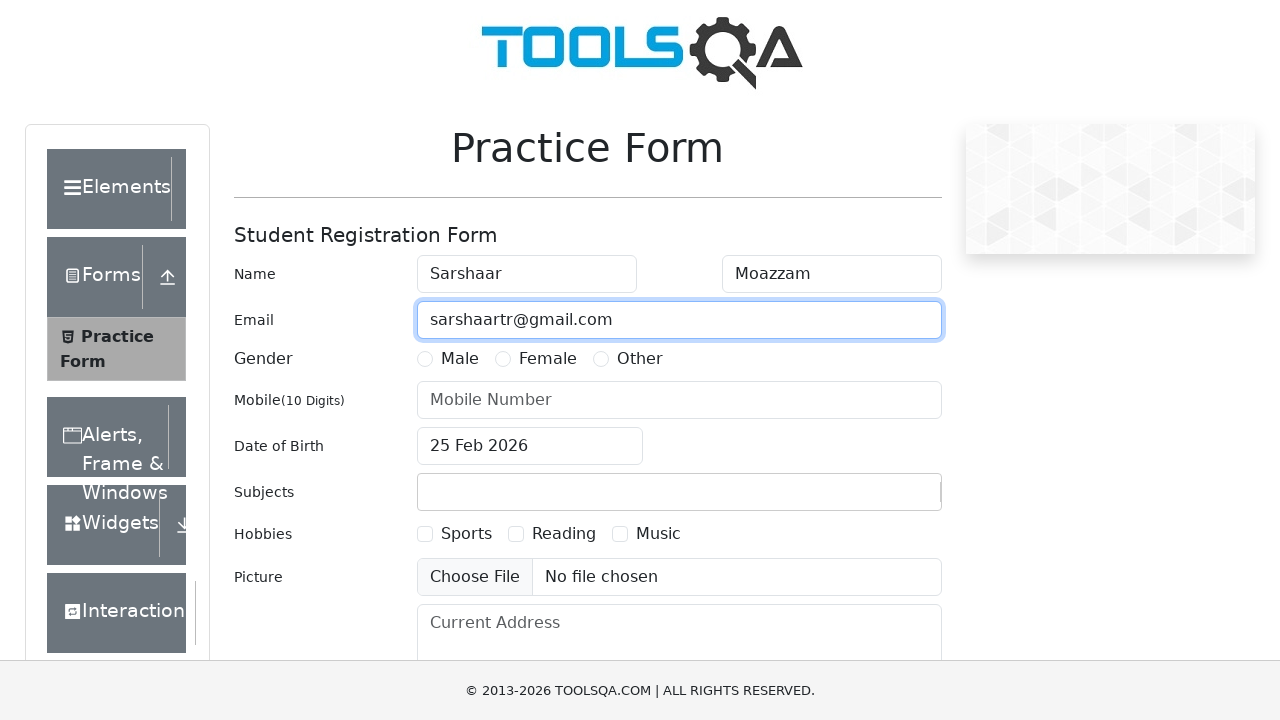

Clicked Male gender radio button at (460, 359) on label[for='gender-radio-1']
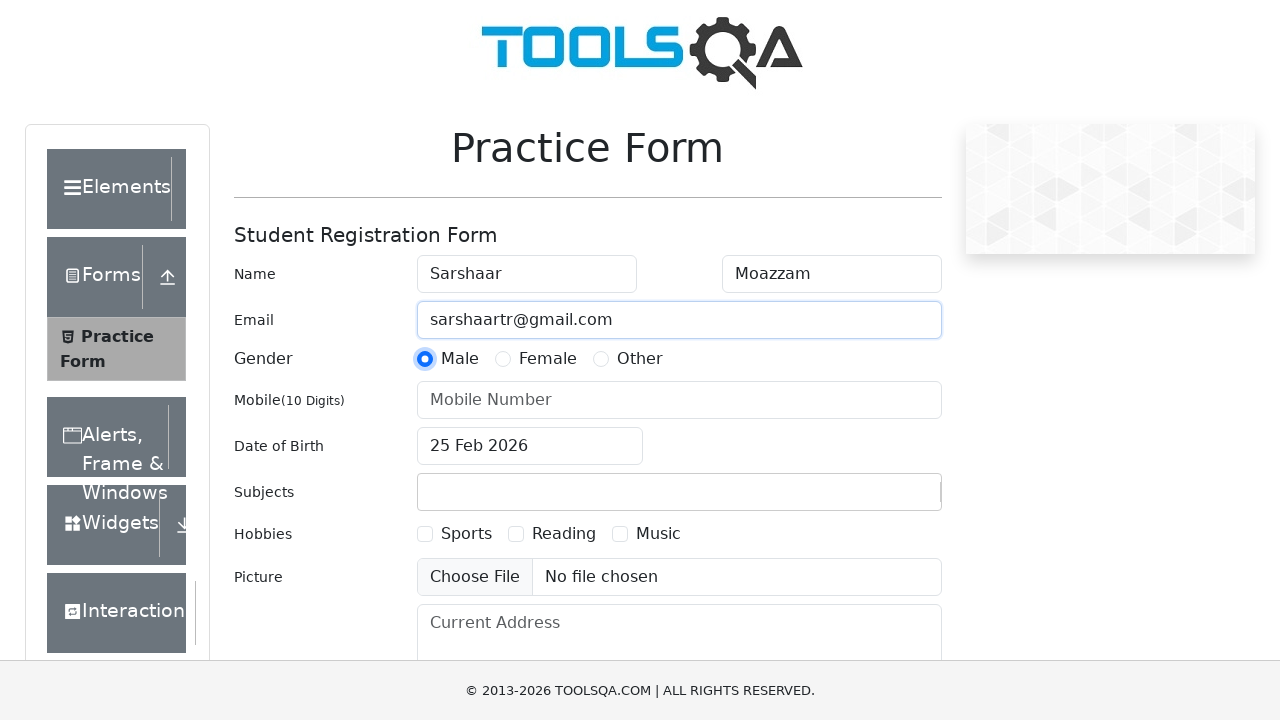

Filled phone number field with '3472520863' on #userNumber
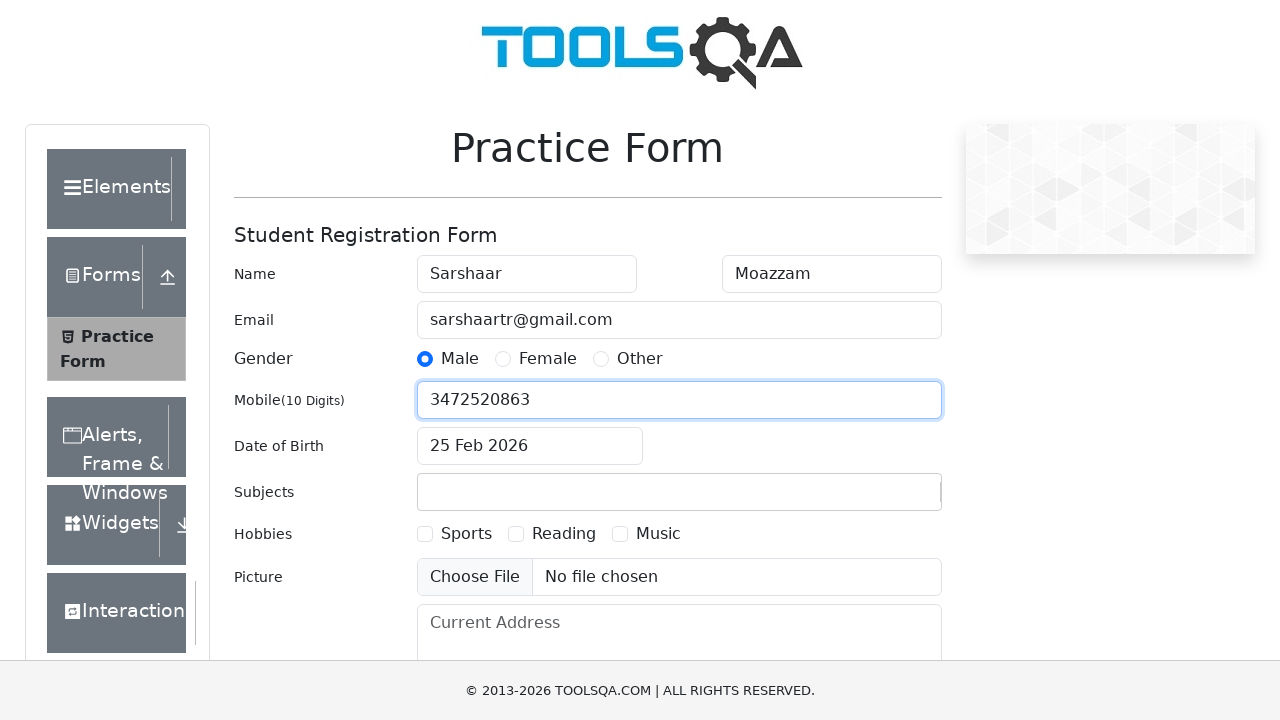

Clicked date of birth input to open date picker at (530, 446) on #dateOfBirthInput
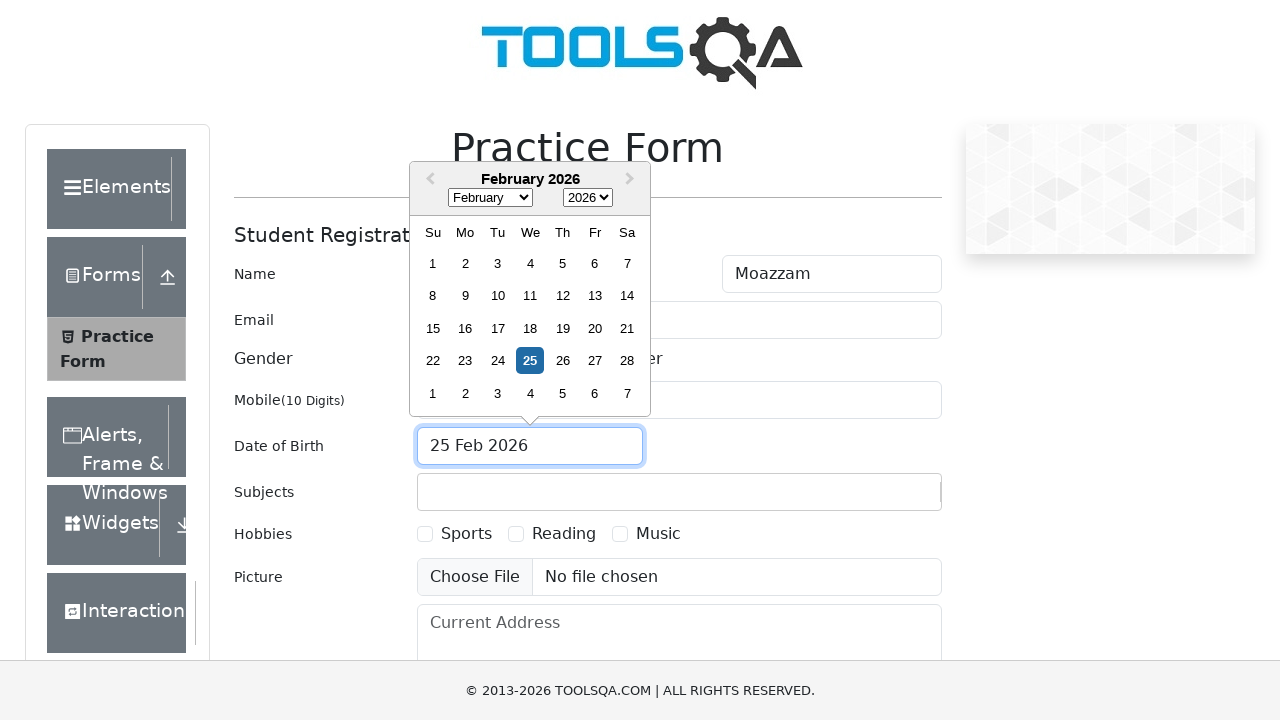

Waited for date picker to load
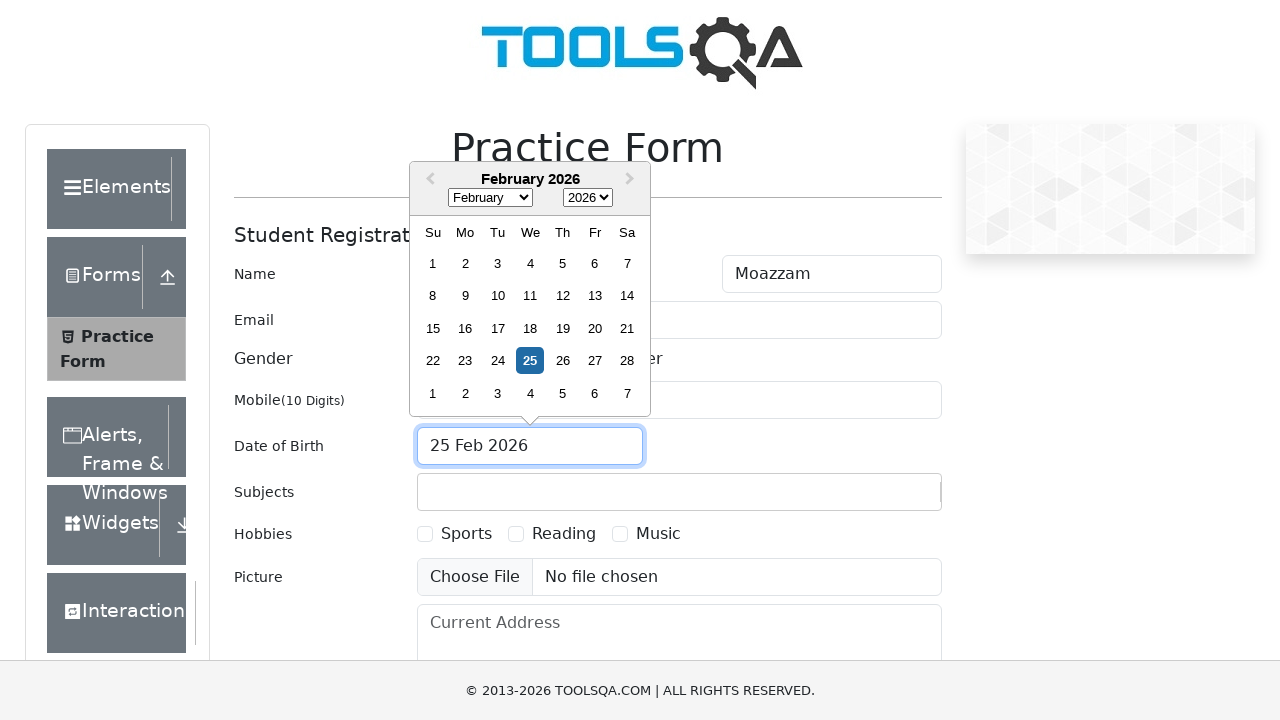

Selected June (month index 5) from date picker on .react-datepicker__month-select
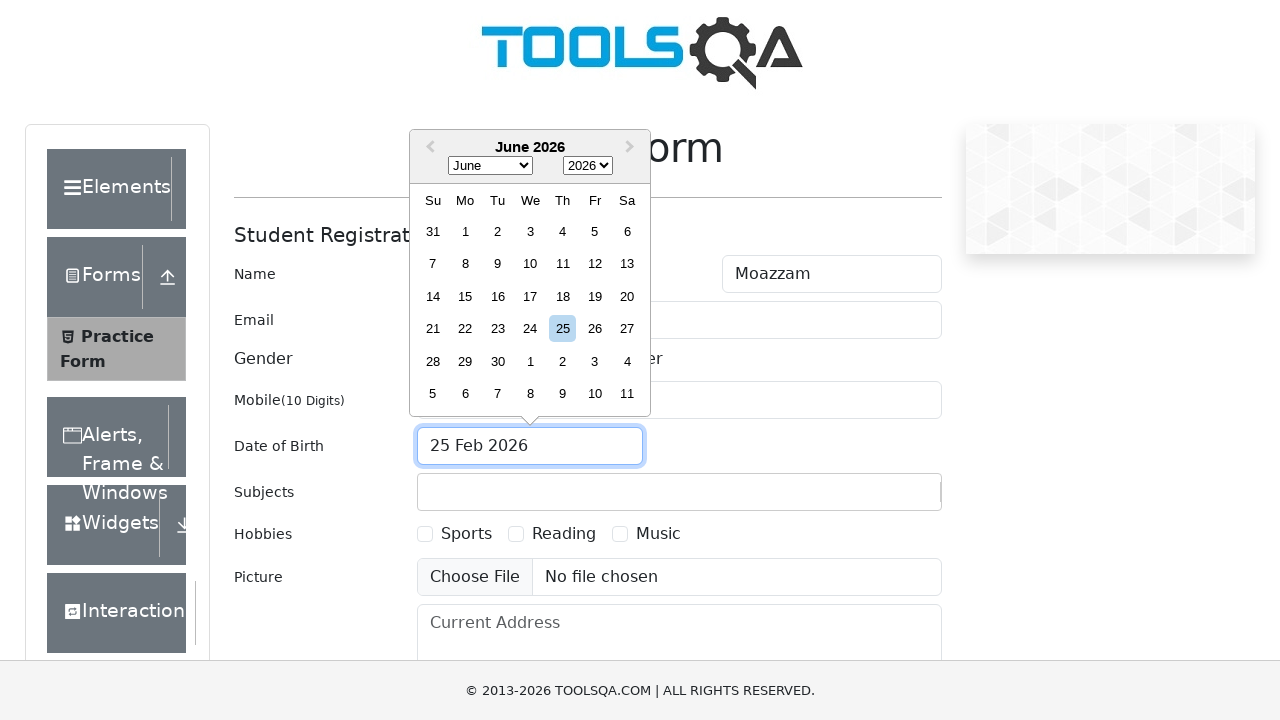

Selected year 2000 from date picker on .react-datepicker__year-select
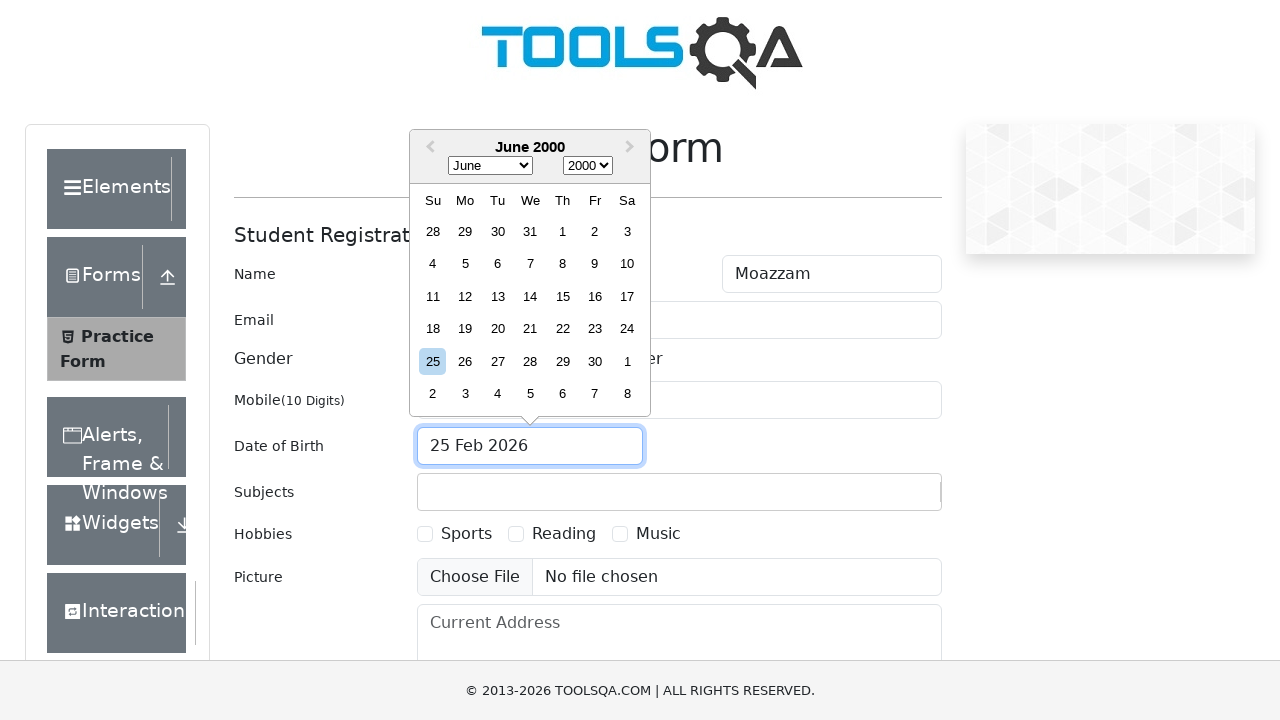

Clicked date June 27th, 2000 in date picker at (498, 361) on div[aria-label='Choose Tuesday, June 27th, 2000']
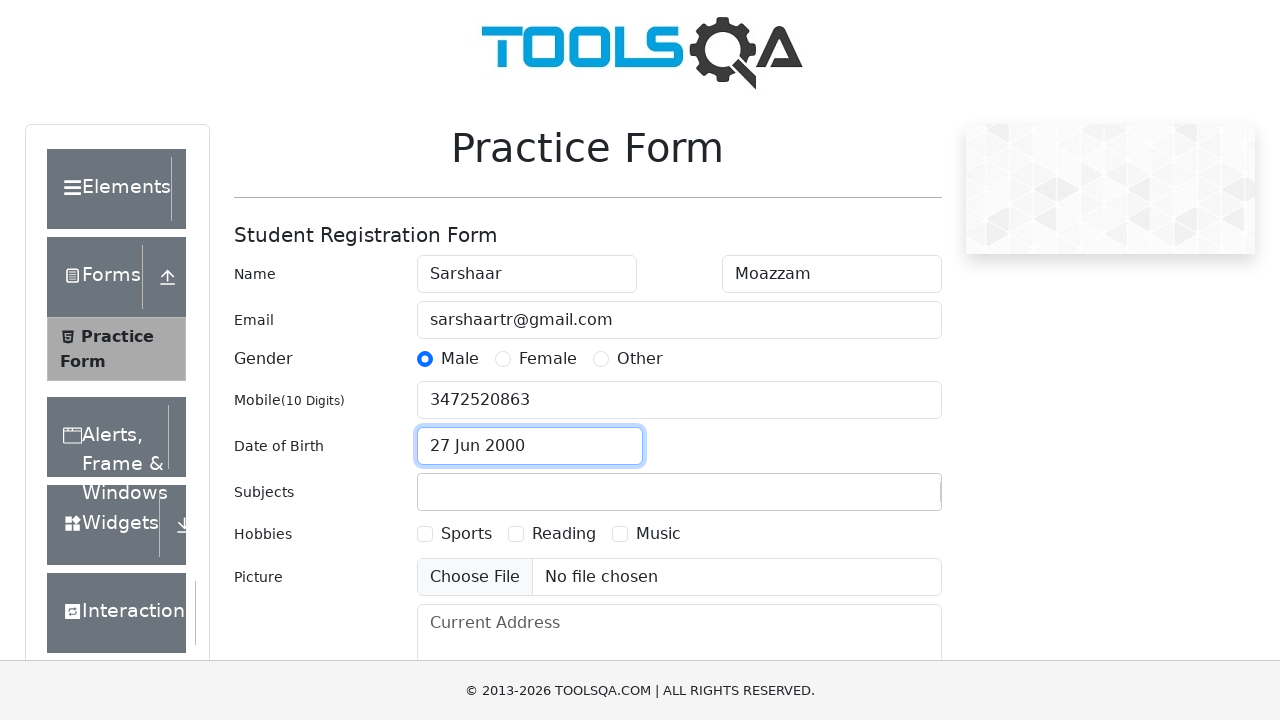

Located subjects input field
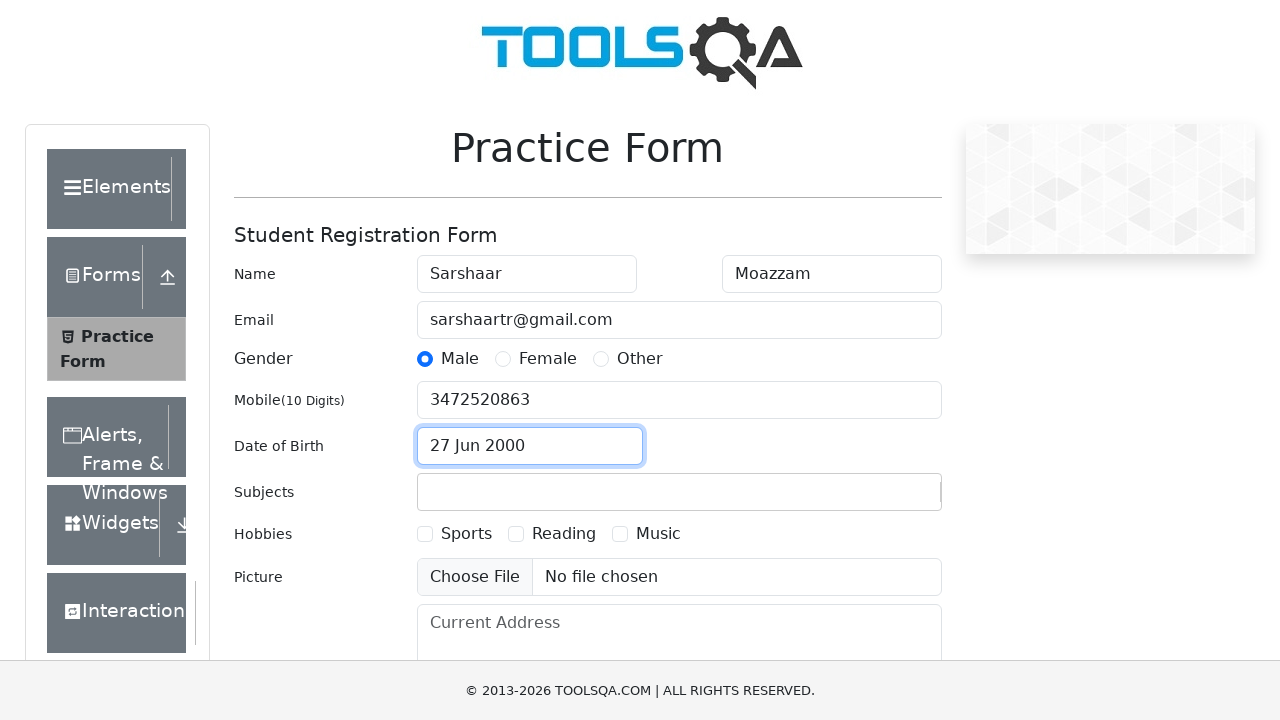

Filled subjects field with 'Maths' on #subjectsInput
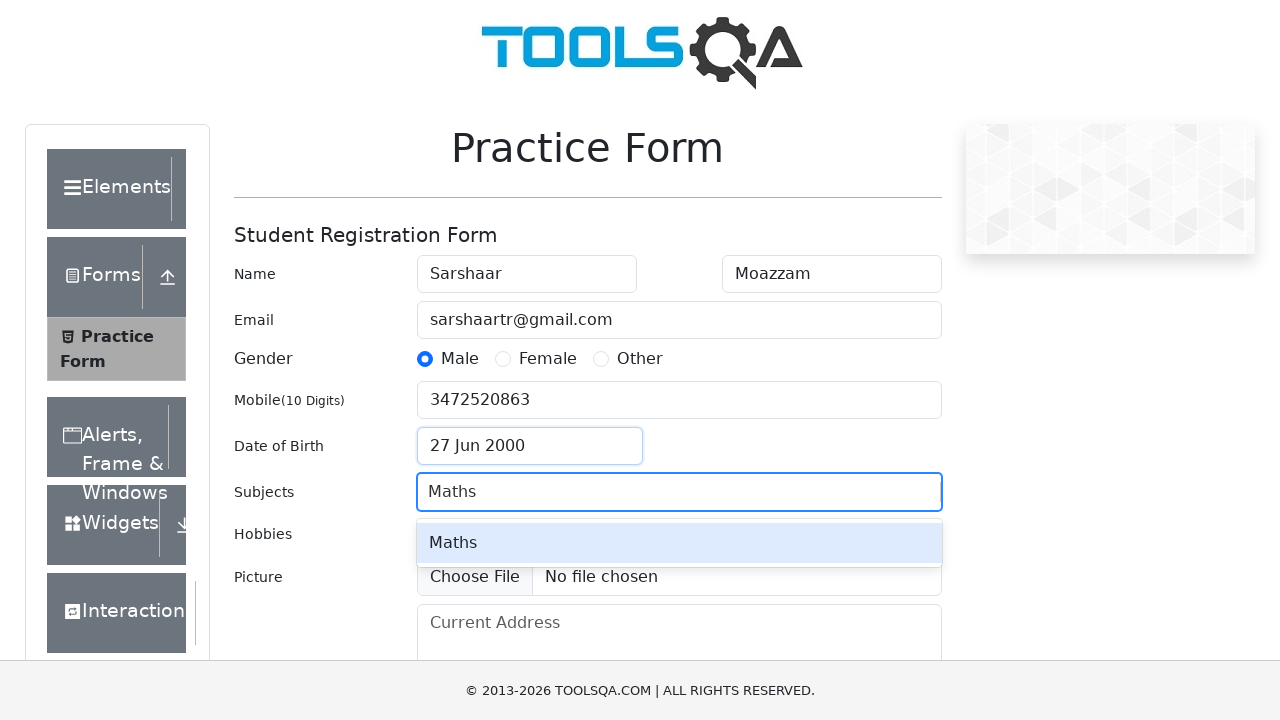

Pressed Enter to add Maths subject on #subjectsInput
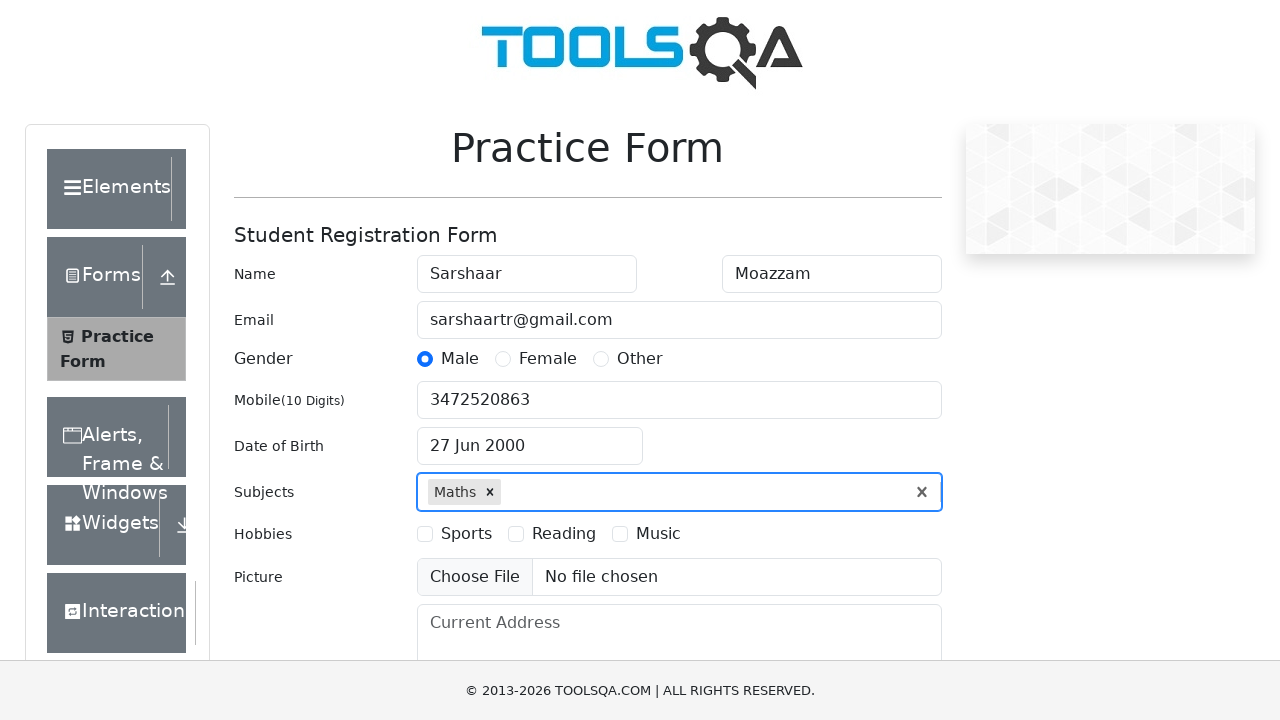

Located Sports hobby checkbox
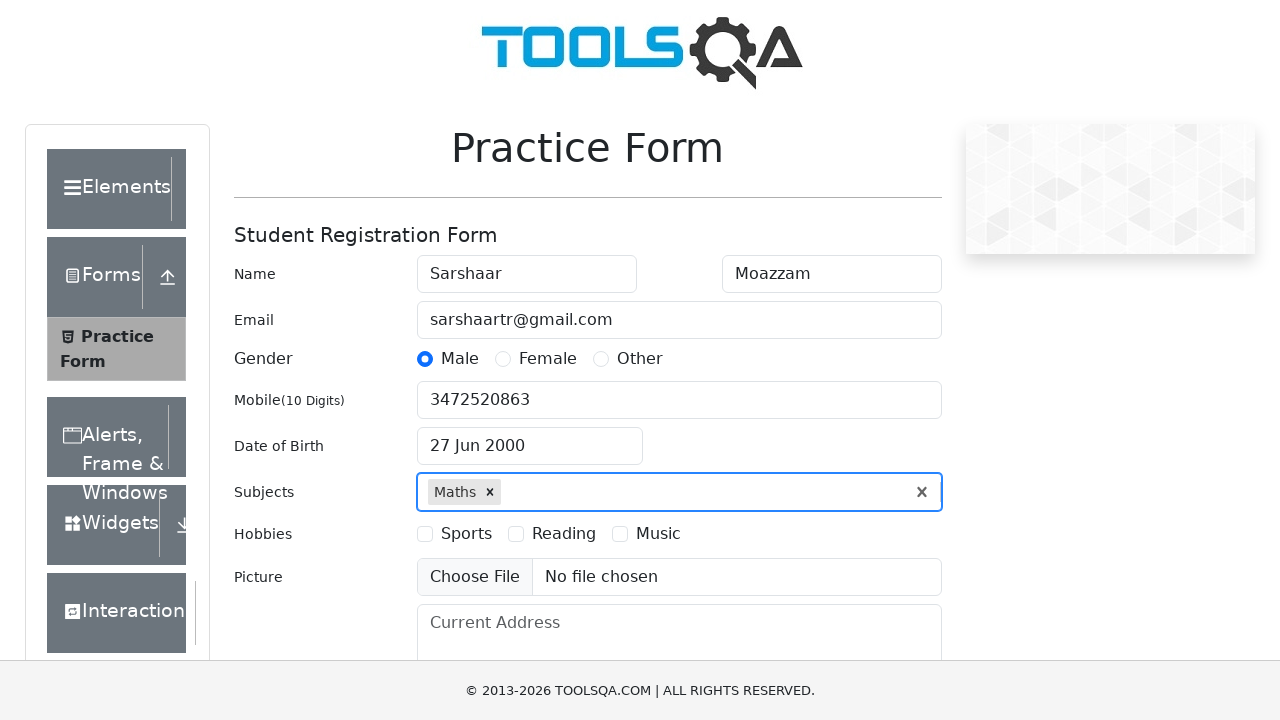

Clicked Sports hobby checkbox at (466, 534) on label[for='hobbies-checkbox-1']
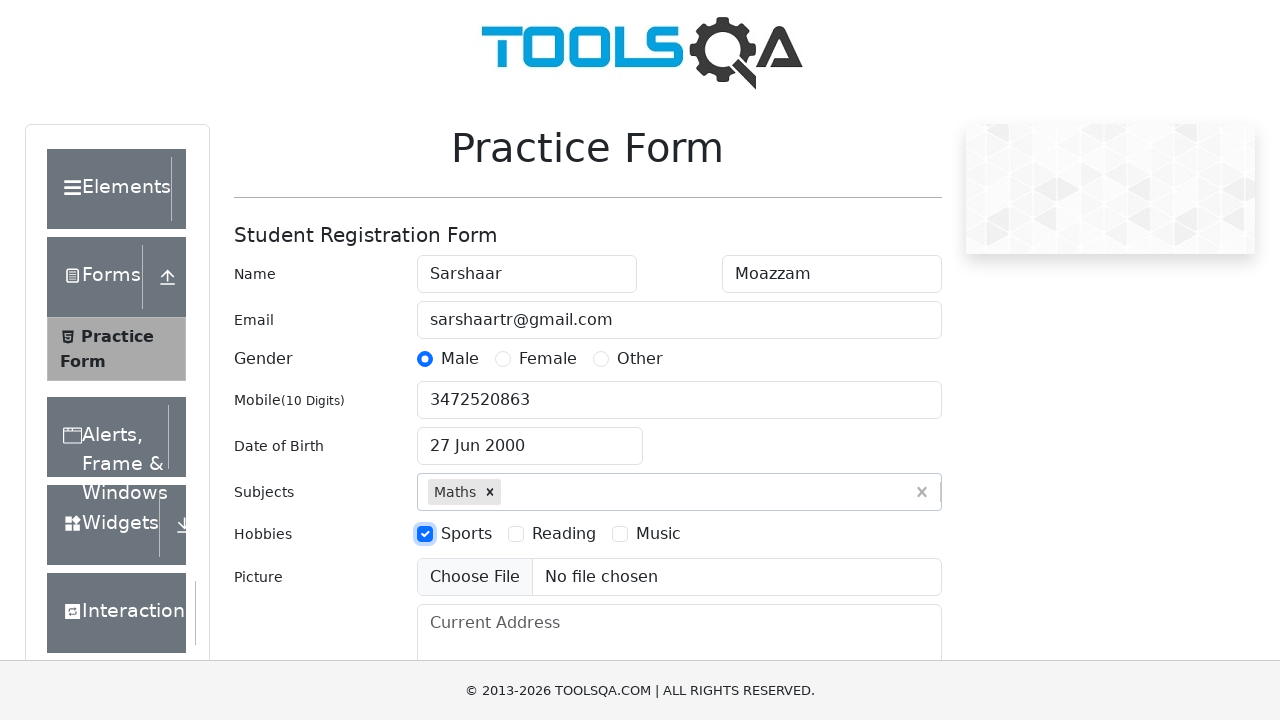

Filled current address field with 'Johar' on #currentAddress
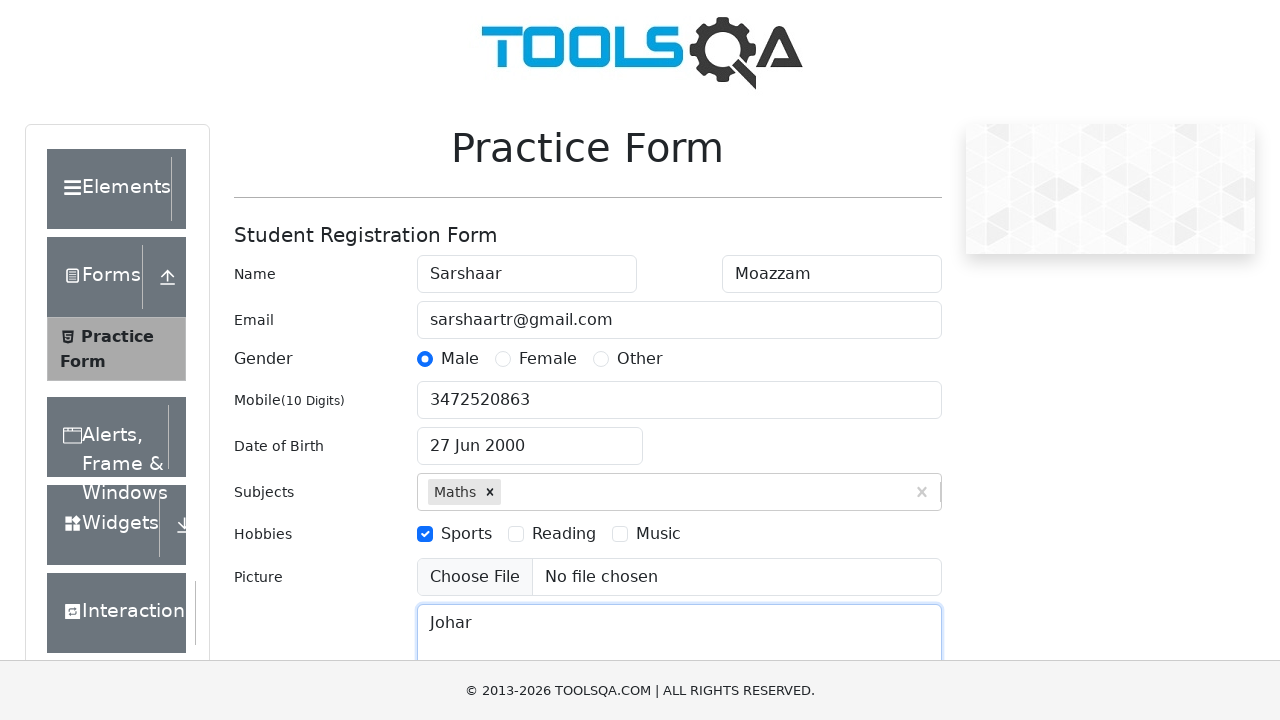

Located submit button
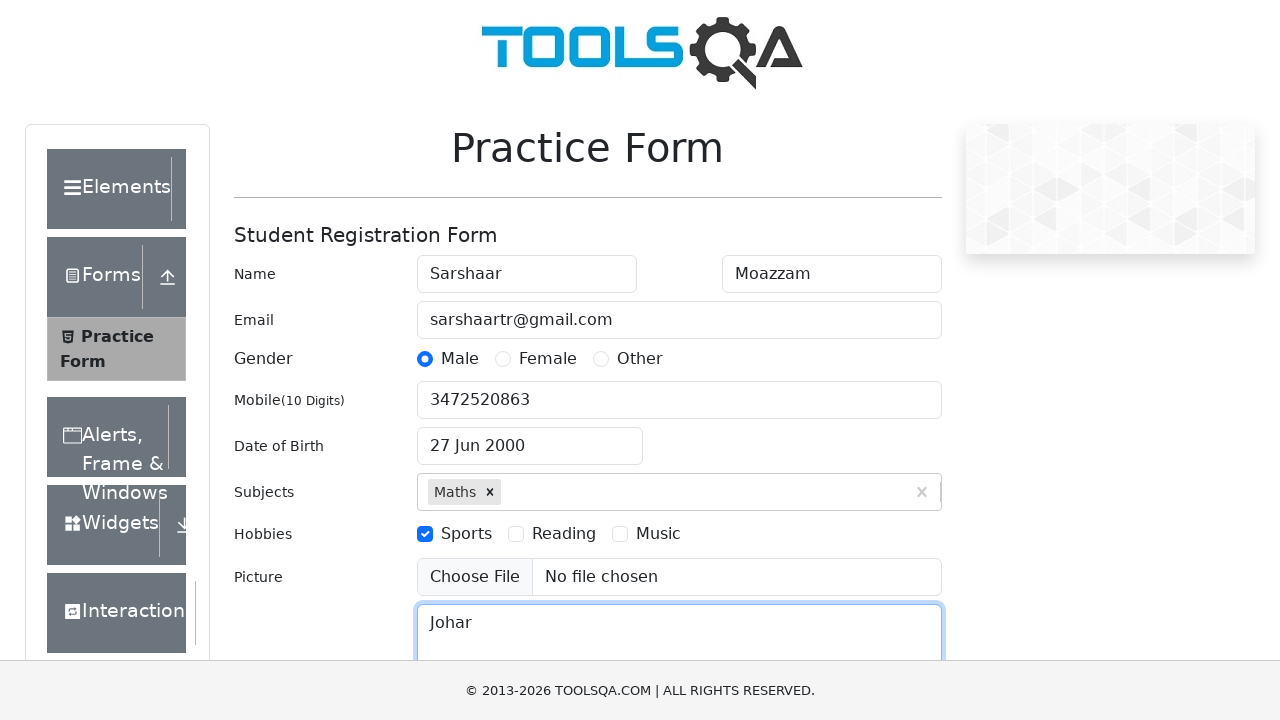

Clicked submit button to submit the registration form at (885, 499) on #submit
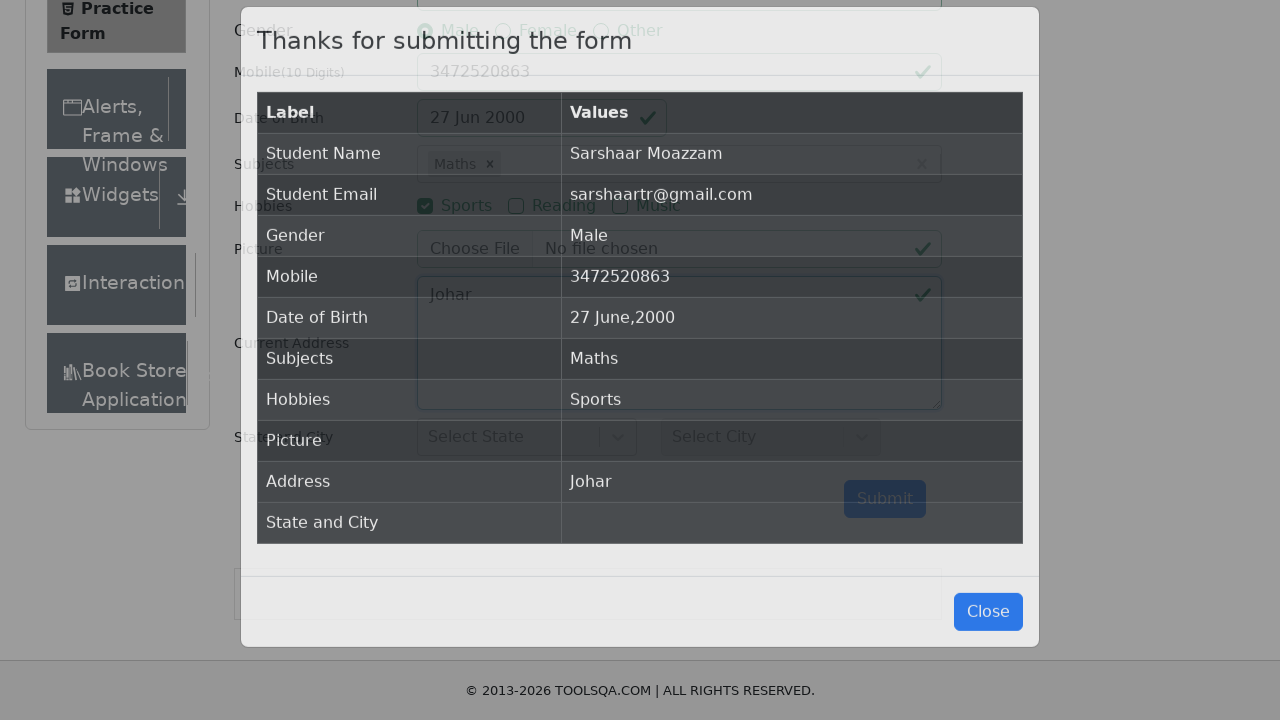

Waited for form submission to complete
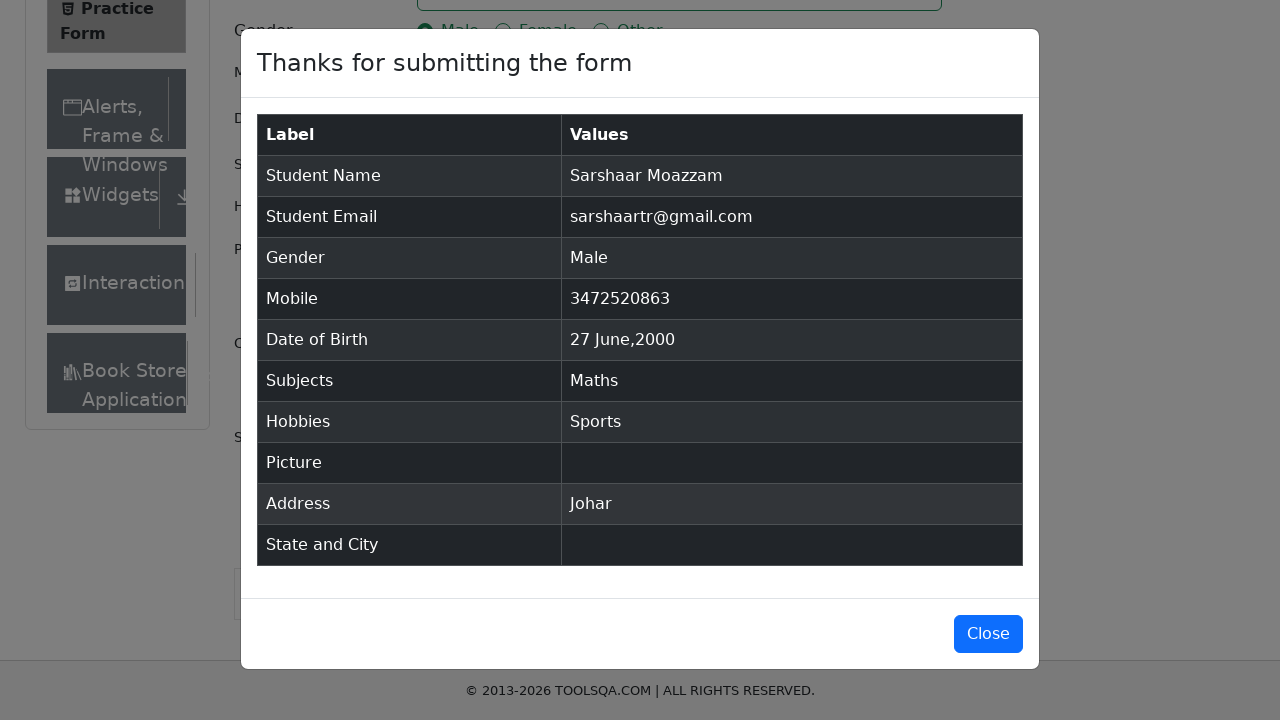

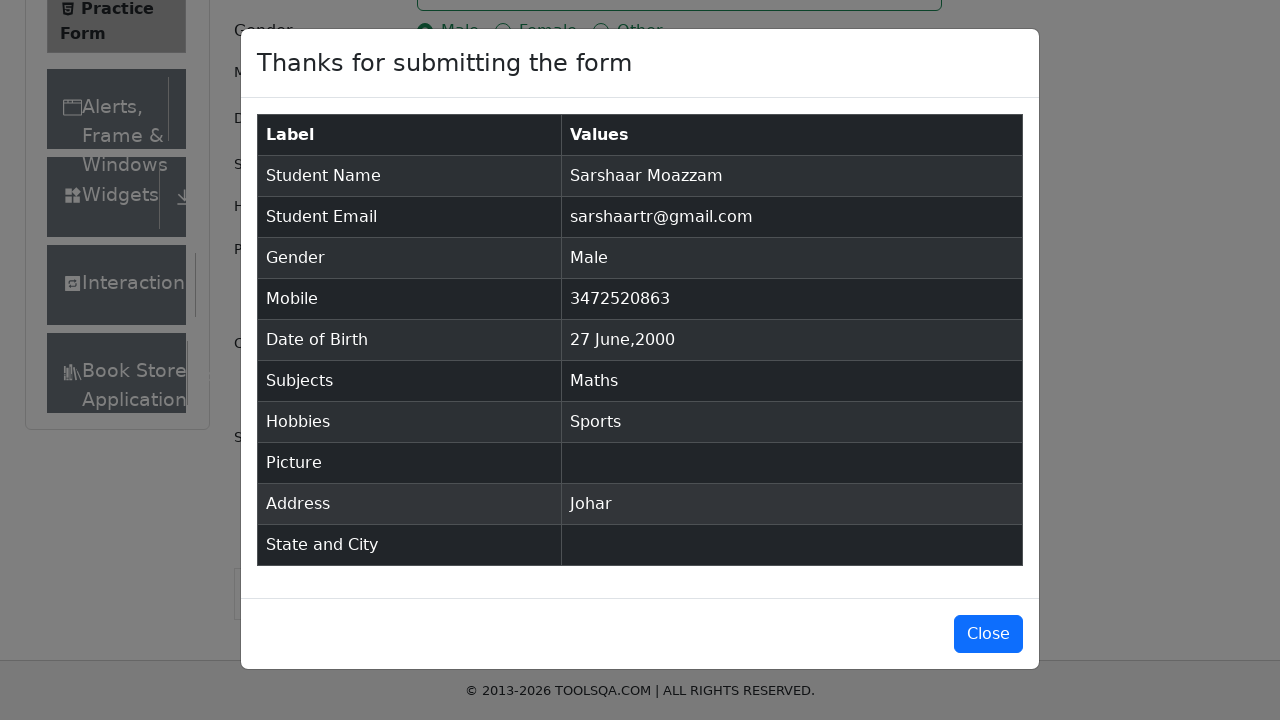